Tests a calculator demo application by entering two numbers, clicking the calculate button, and verifying the sum result

Starting URL: http://juliemr.github.io/protractor-demo/

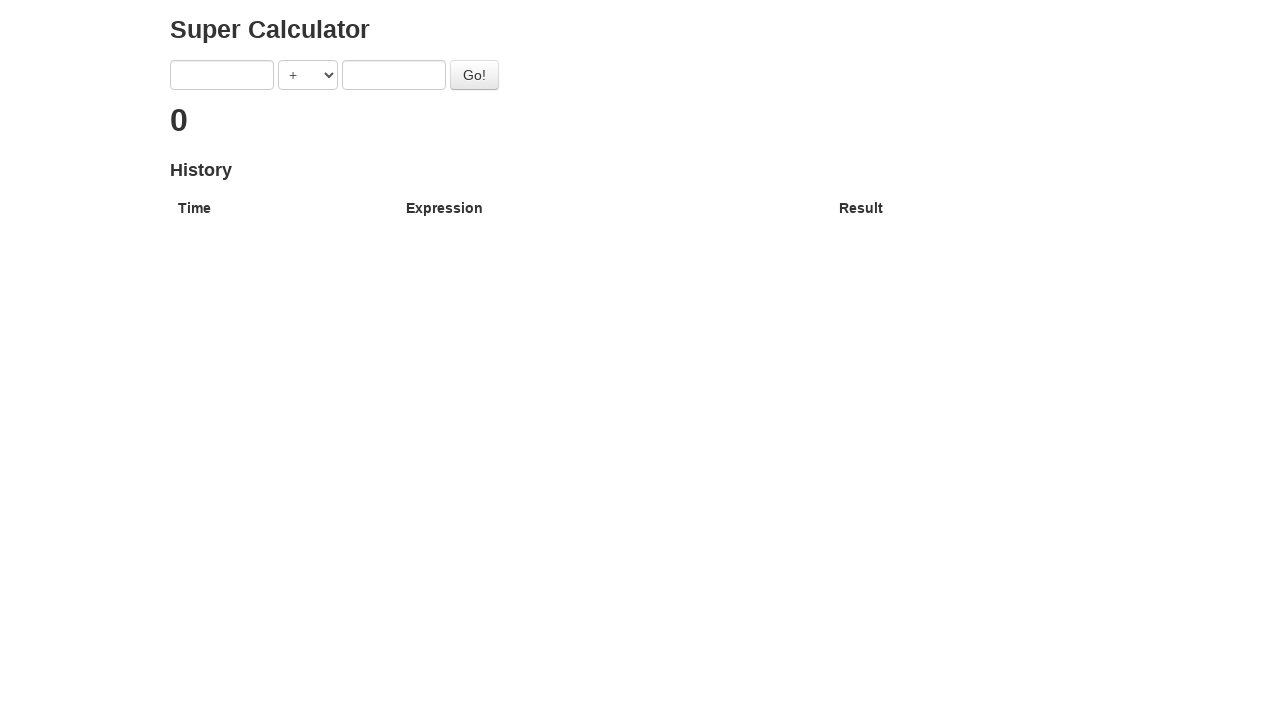

Filled first number input with '1' on input[ng-model='first']
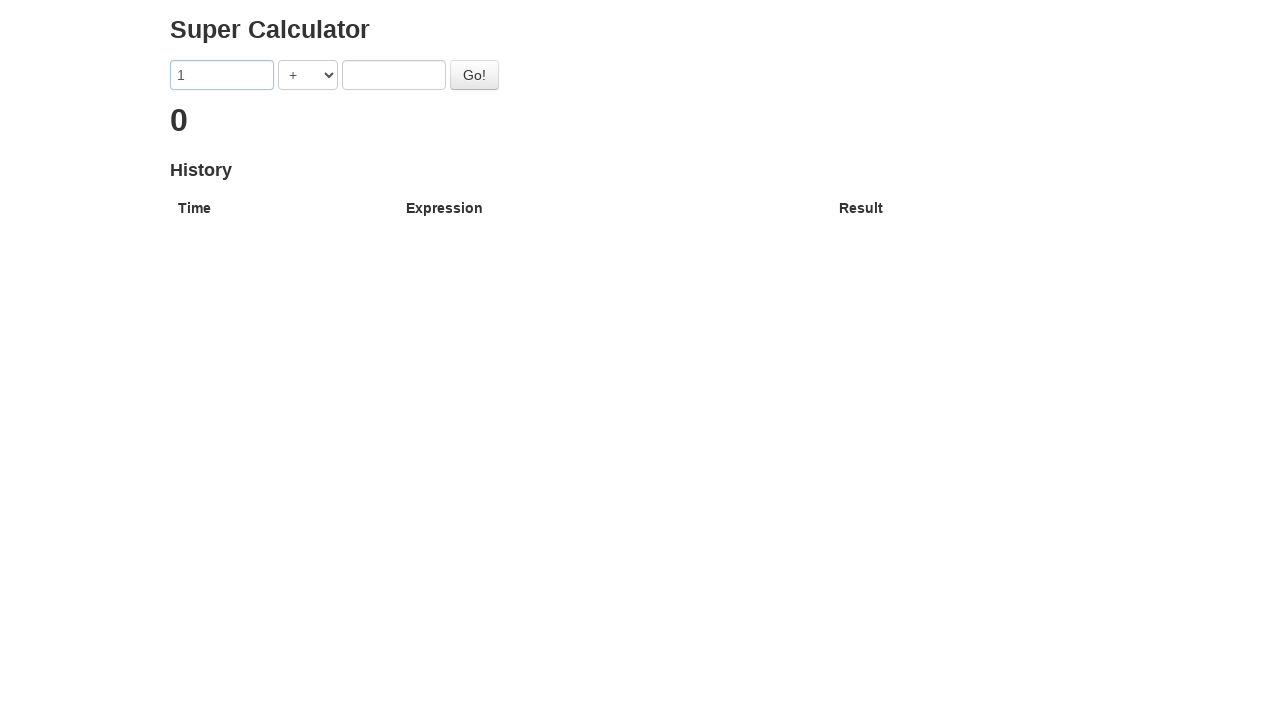

Filled second number input with '2' on input[ng-model='second']
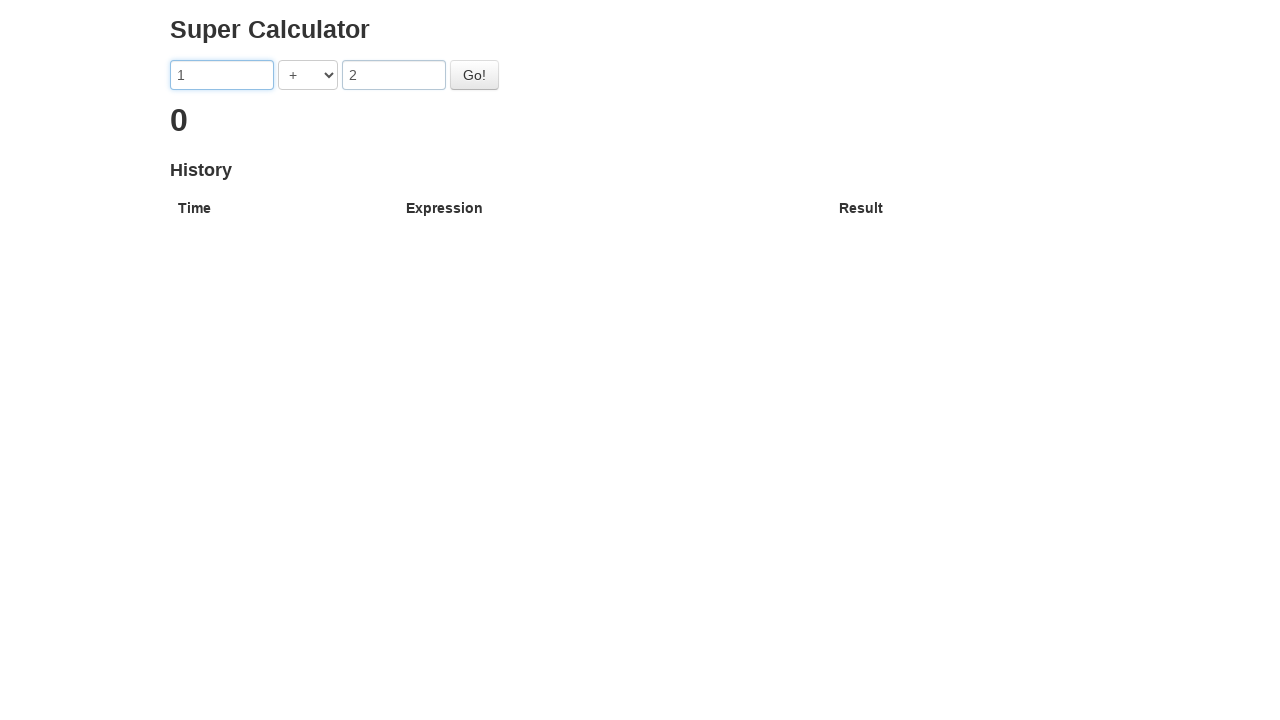

Clicked the Go button to calculate the sum at (474, 75) on #gobutton
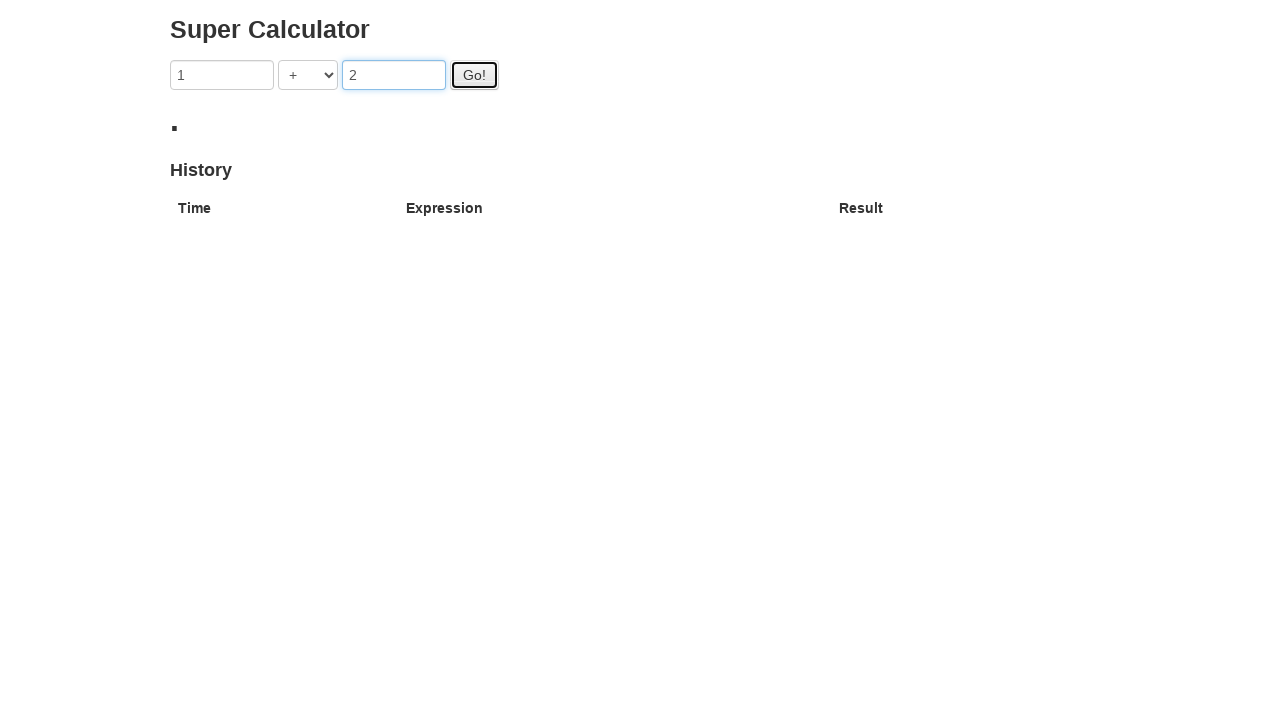

Calculator result appeared and is displayed
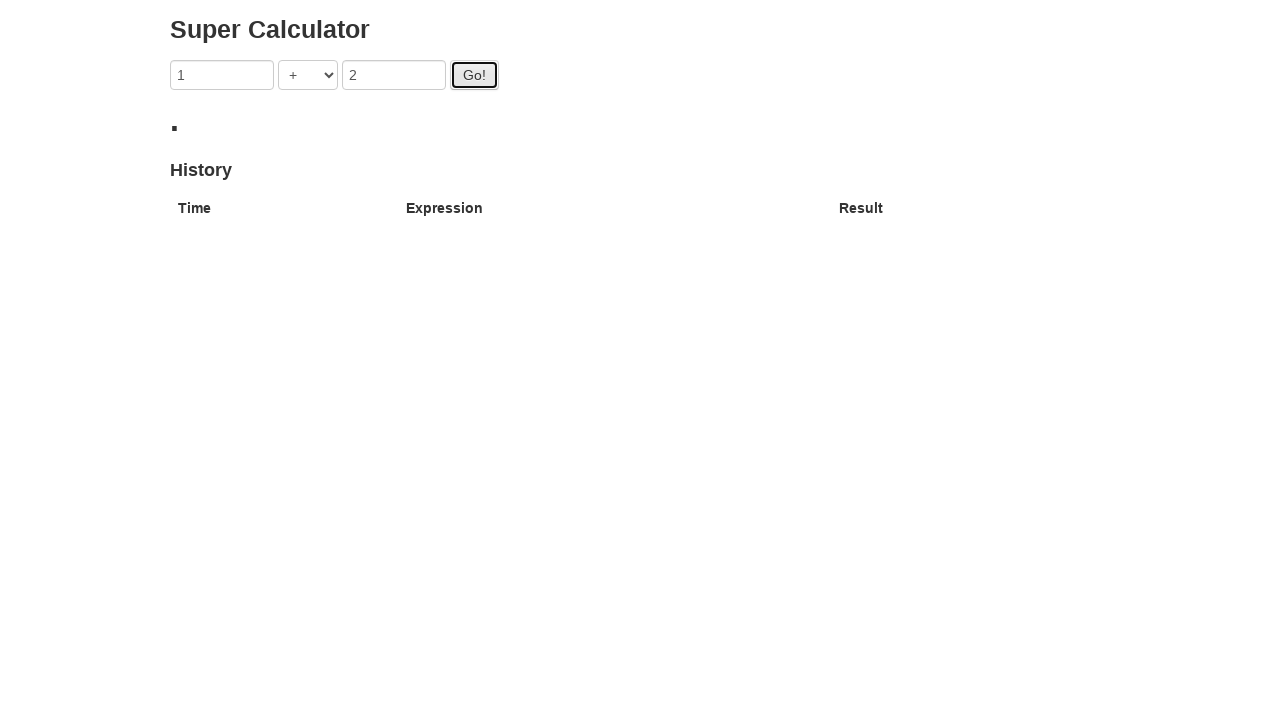

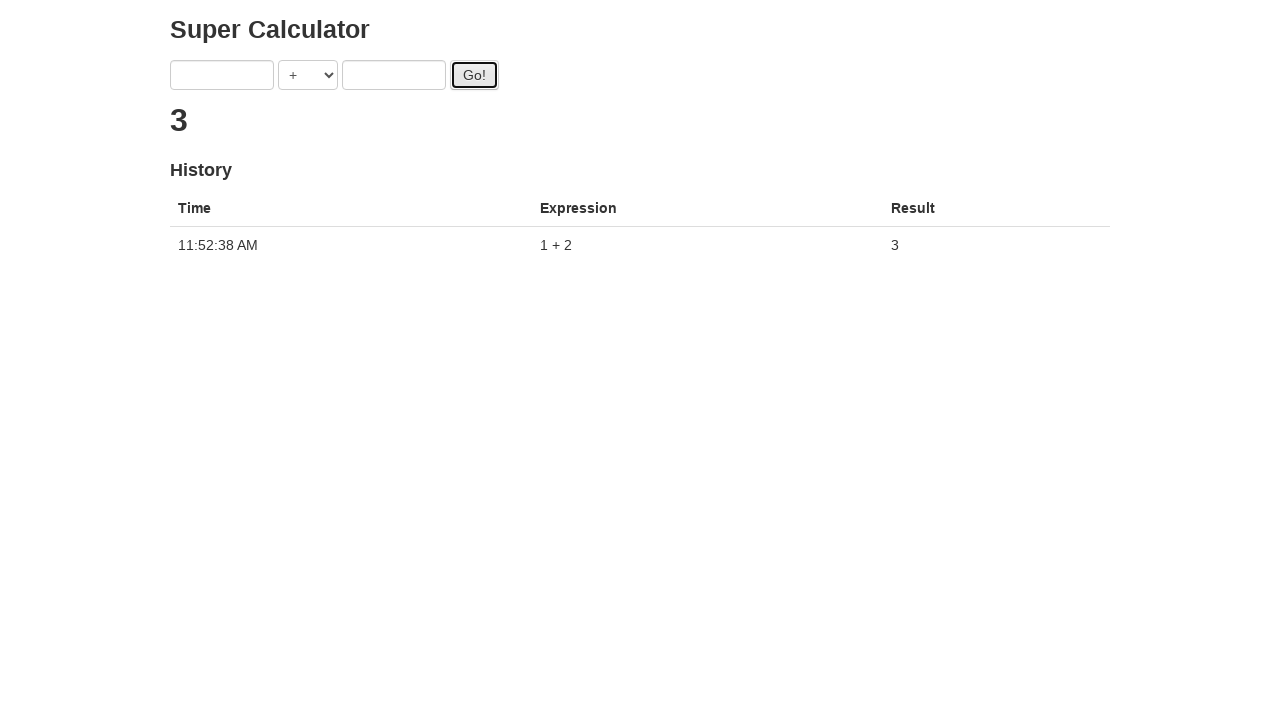